Tests file download functionality by clicking a download link on the page and waiting for the download to initiate. The test navigates to a download page and clicks the first available download link.

Starting URL: http://the-internet.herokuapp.com/download

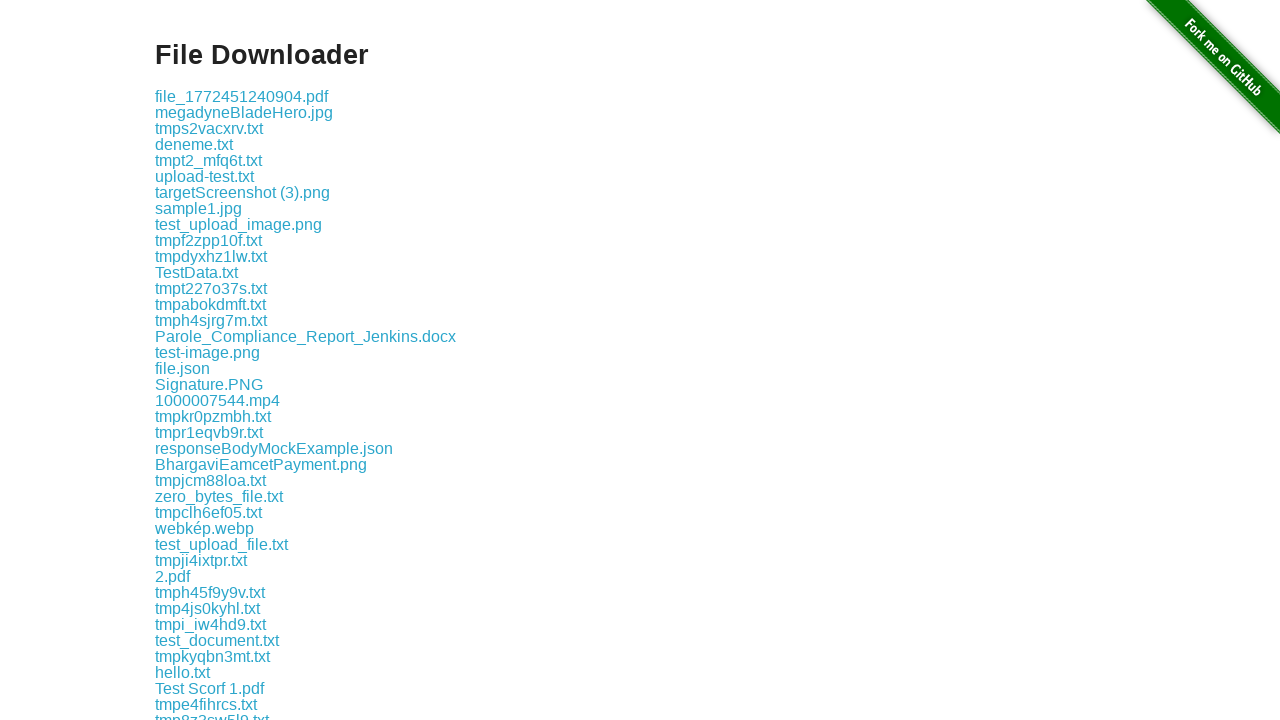

Download page loaded and first download link found
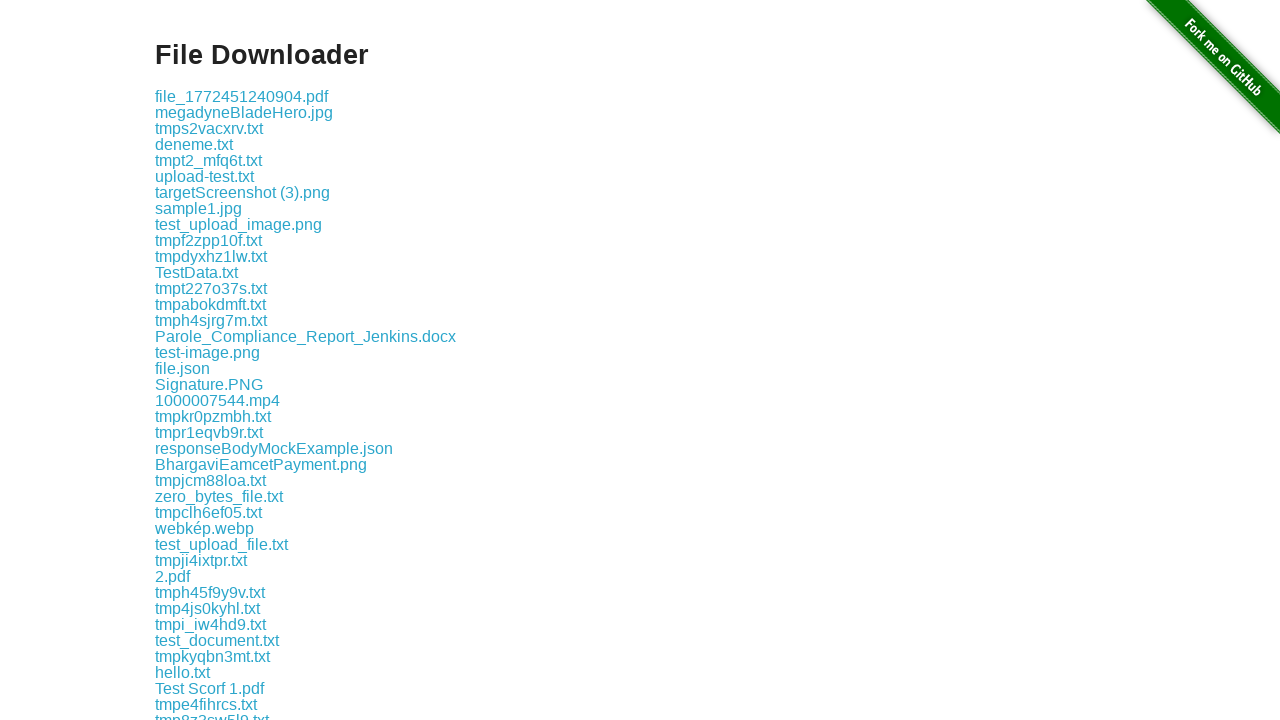

Clicked the first download link at (242, 96) on .example a >> nth=0
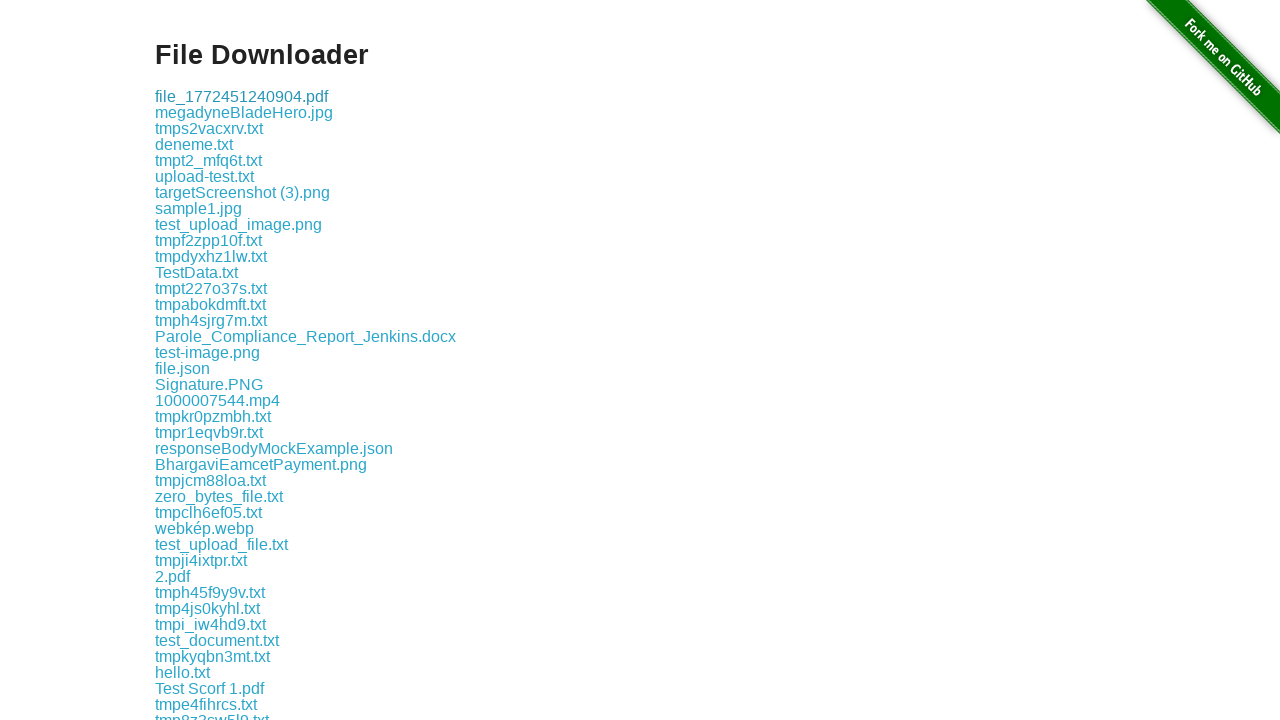

Waited for download to initiate
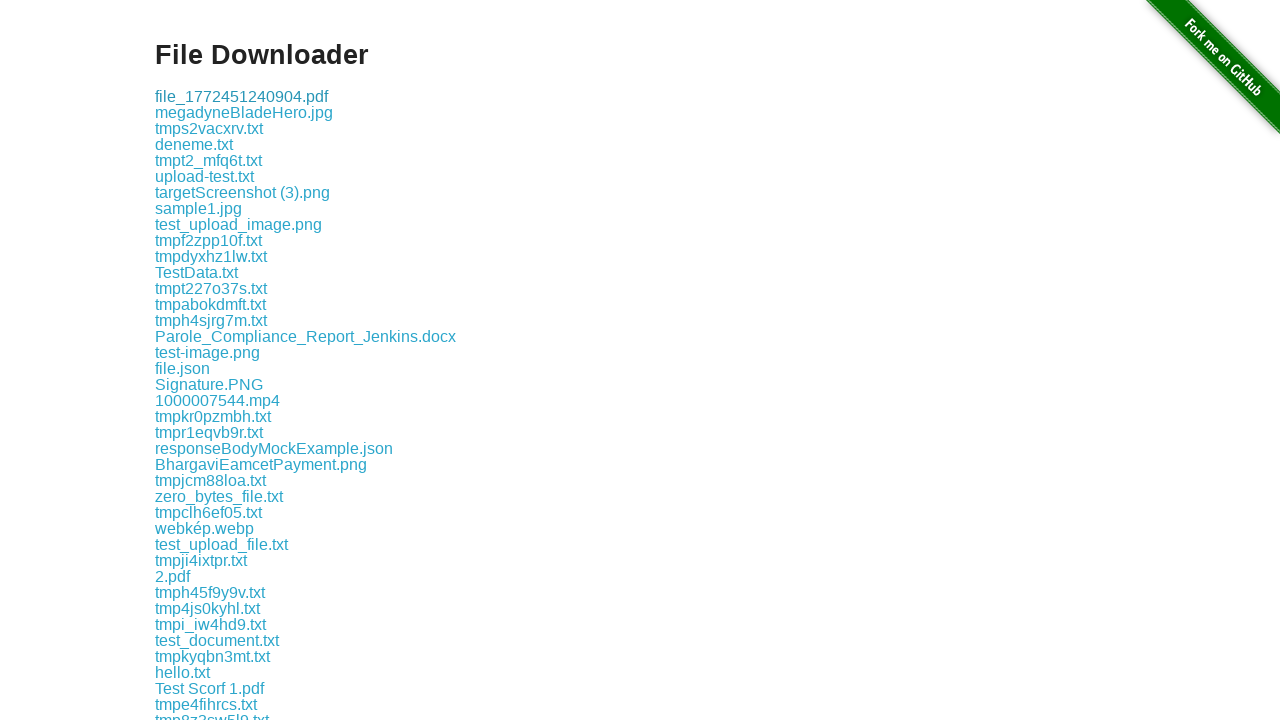

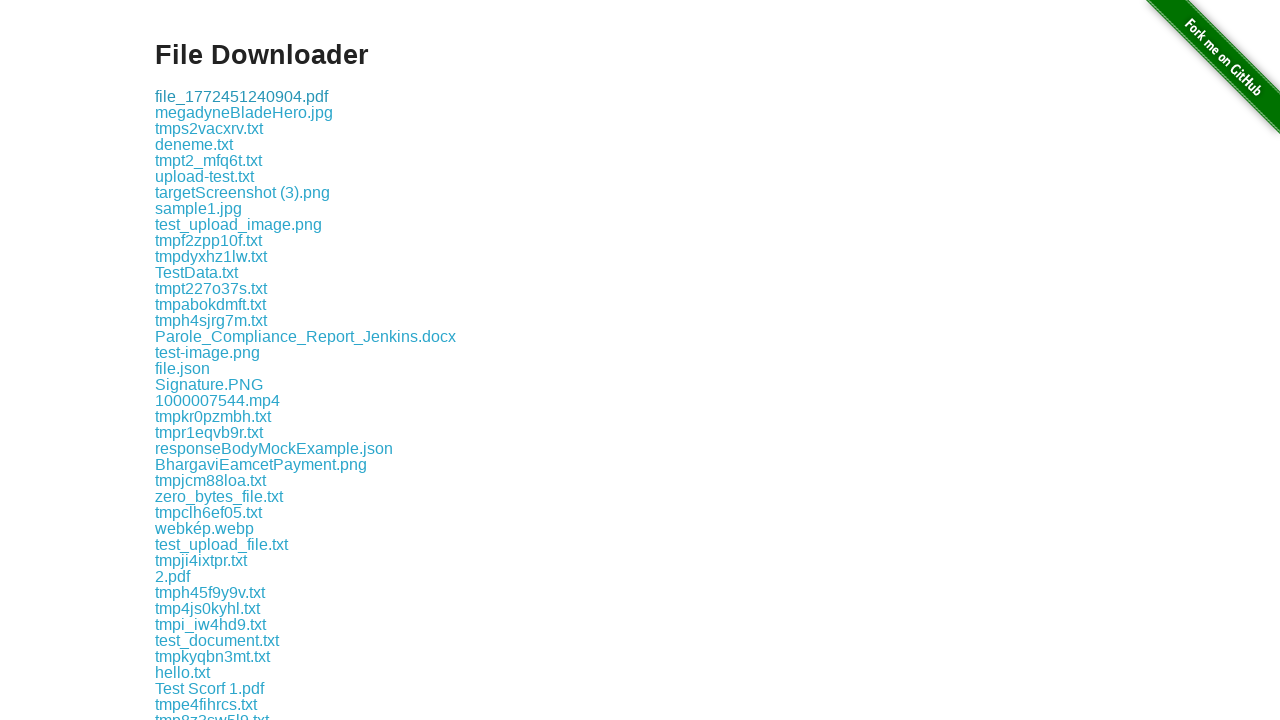